Tests adding multiple todo items to the list by filling the input field and pressing Enter, then verifying the items appear in the list

Starting URL: https://demo.playwright.dev/todomvc

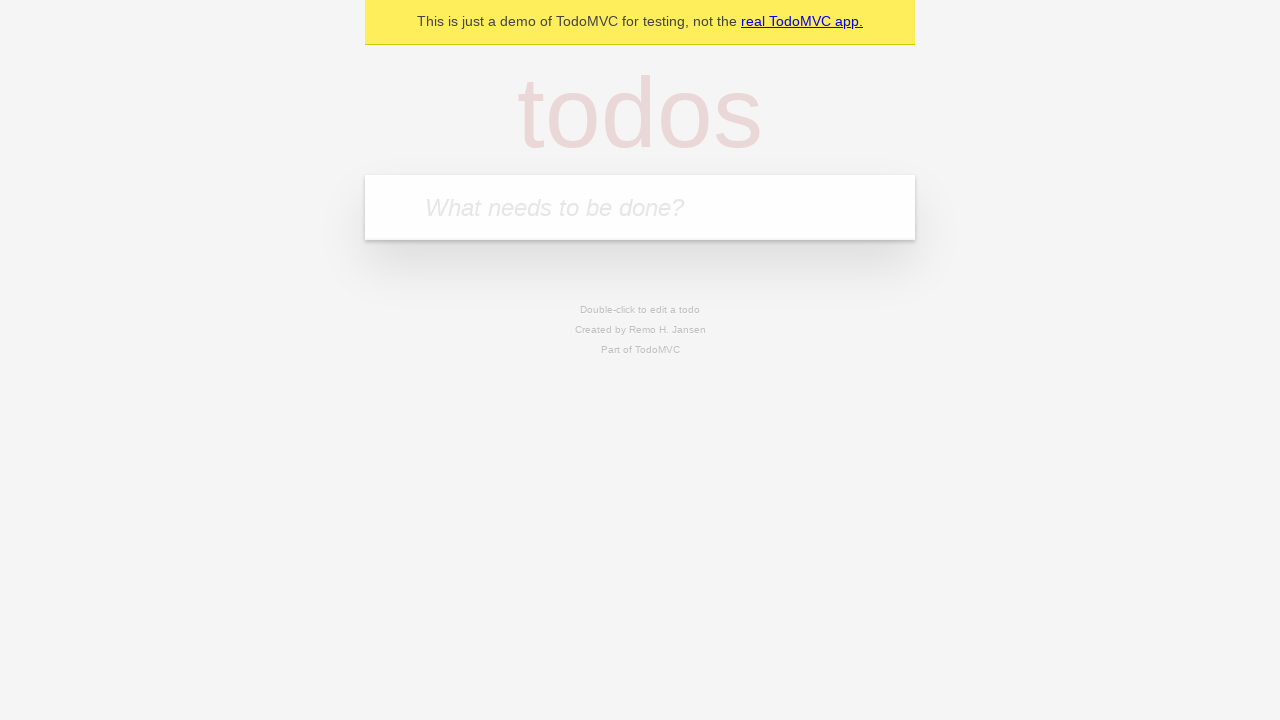

Located the todo input field with placeholder 'What needs to be done?'
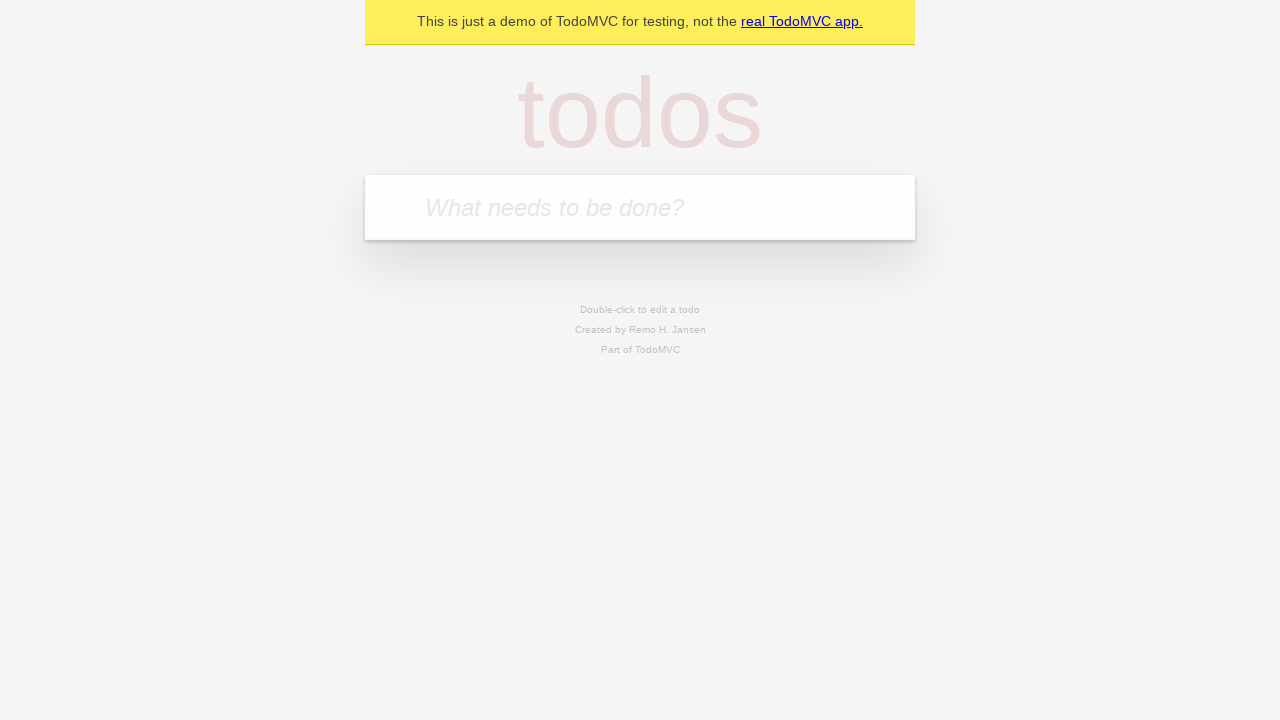

Filled todo input with 'buy some cheese' on internal:attr=[placeholder="What needs to be done?"i]
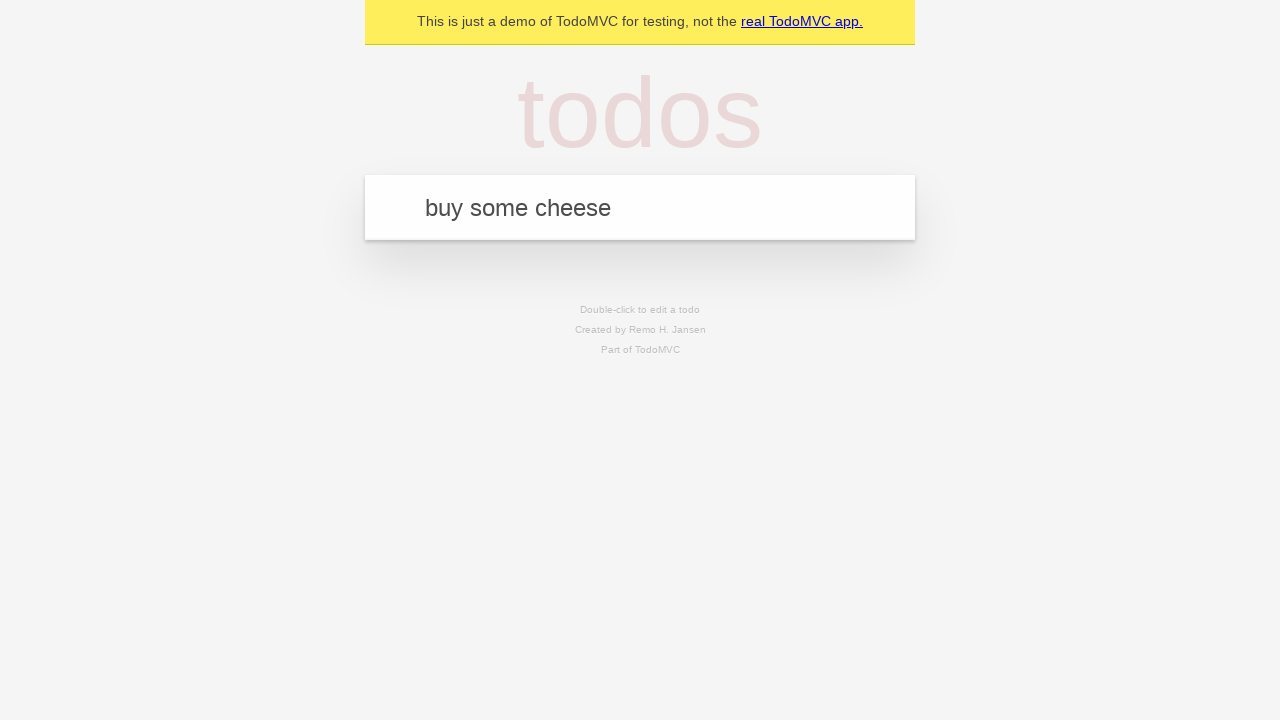

Pressed Enter to add first todo item on internal:attr=[placeholder="What needs to be done?"i]
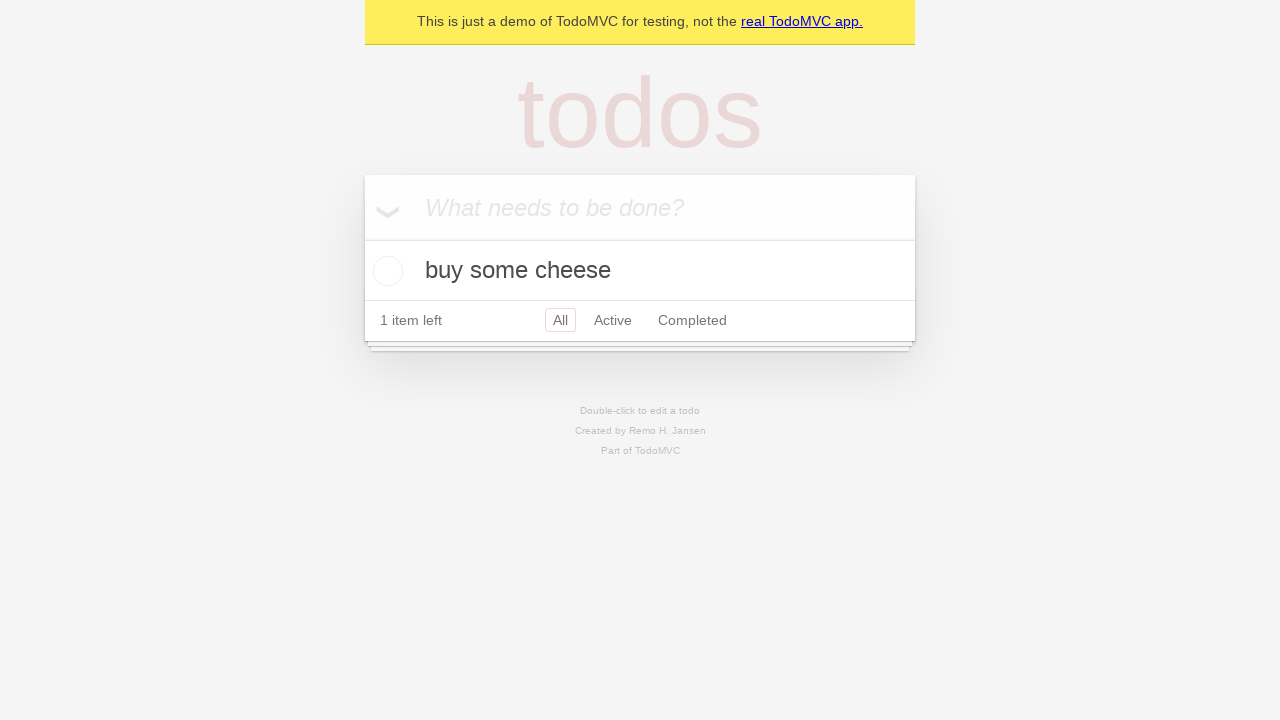

First todo item appeared in the list
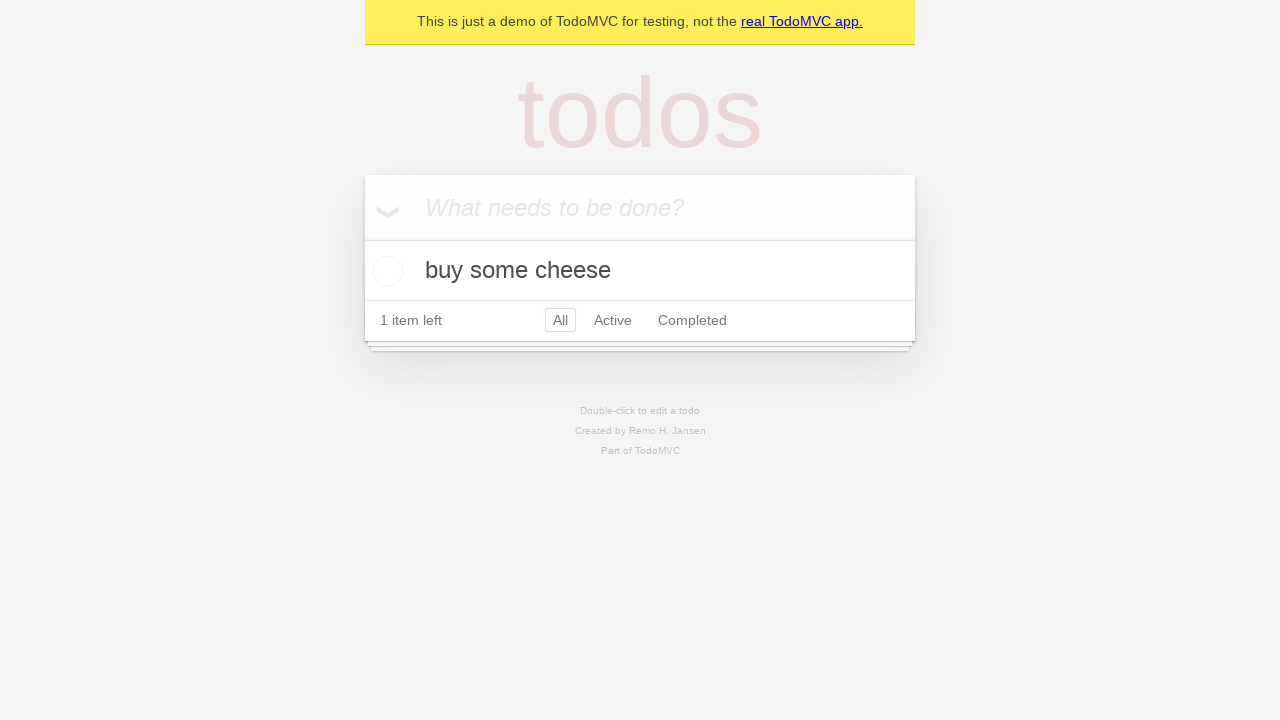

Filled todo input with 'feed the cat' on internal:attr=[placeholder="What needs to be done?"i]
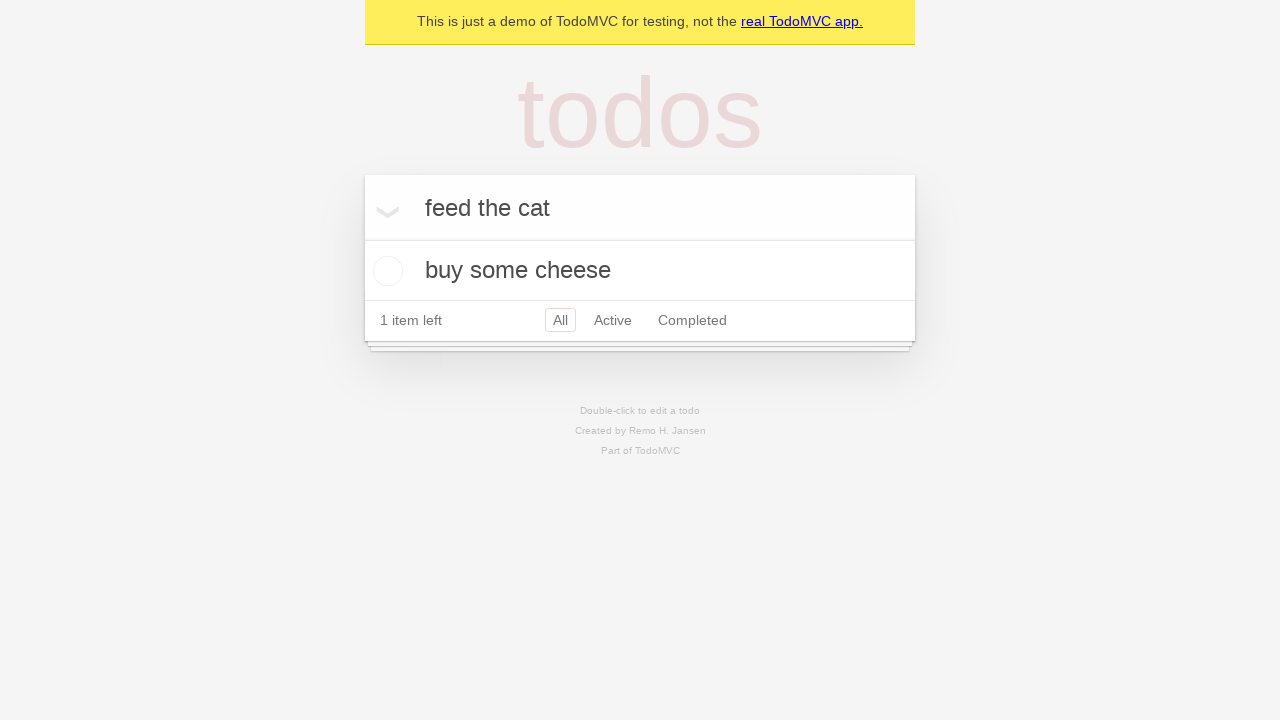

Pressed Enter to add second todo item on internal:attr=[placeholder="What needs to be done?"i]
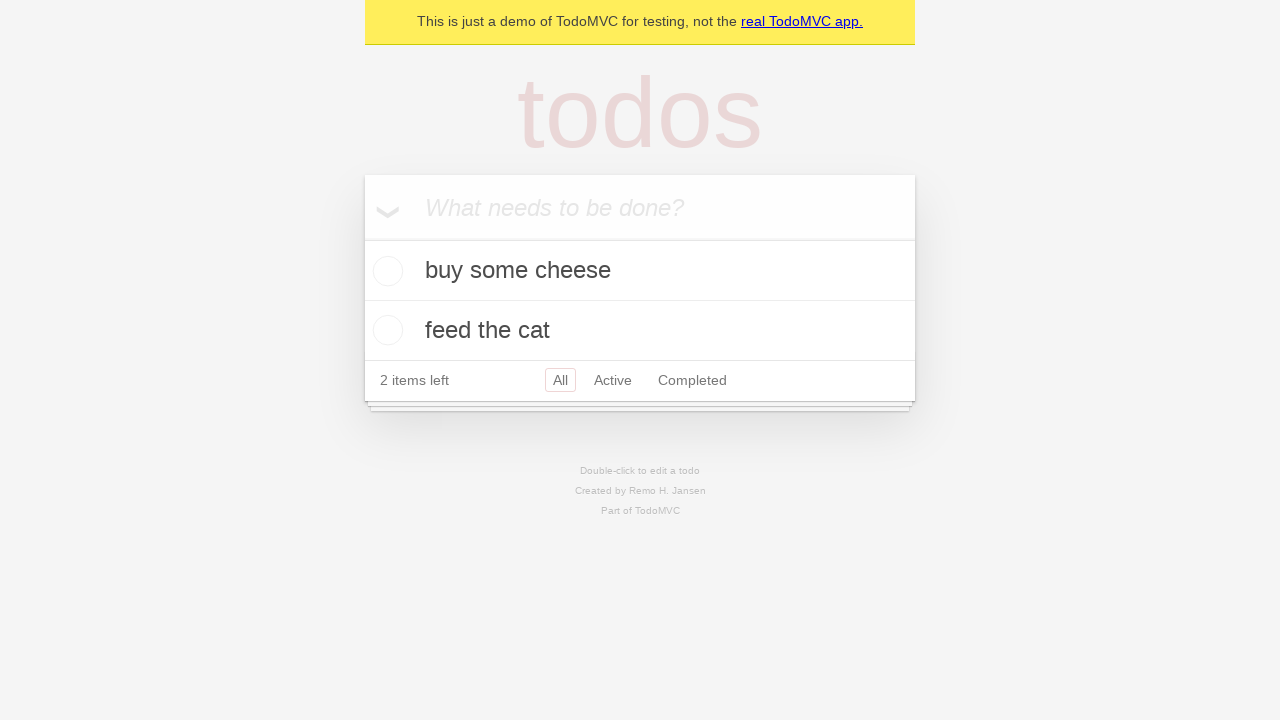

Verified both todo items are visible in the list
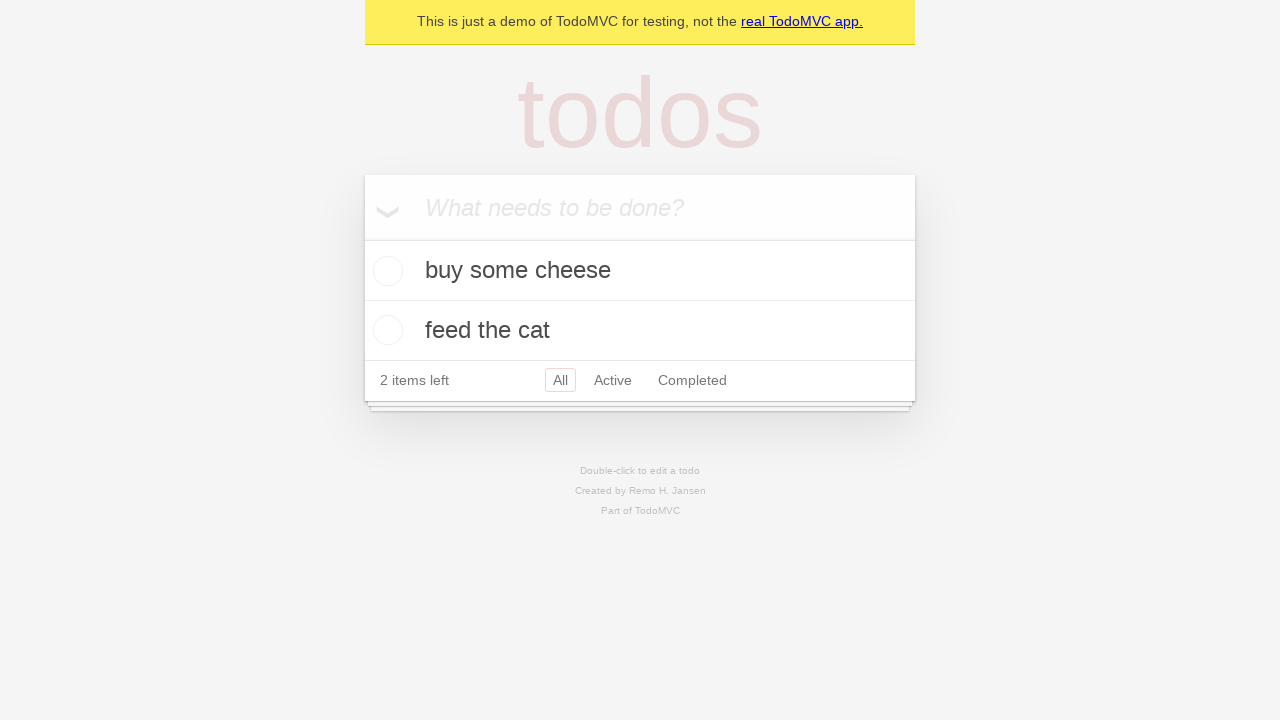

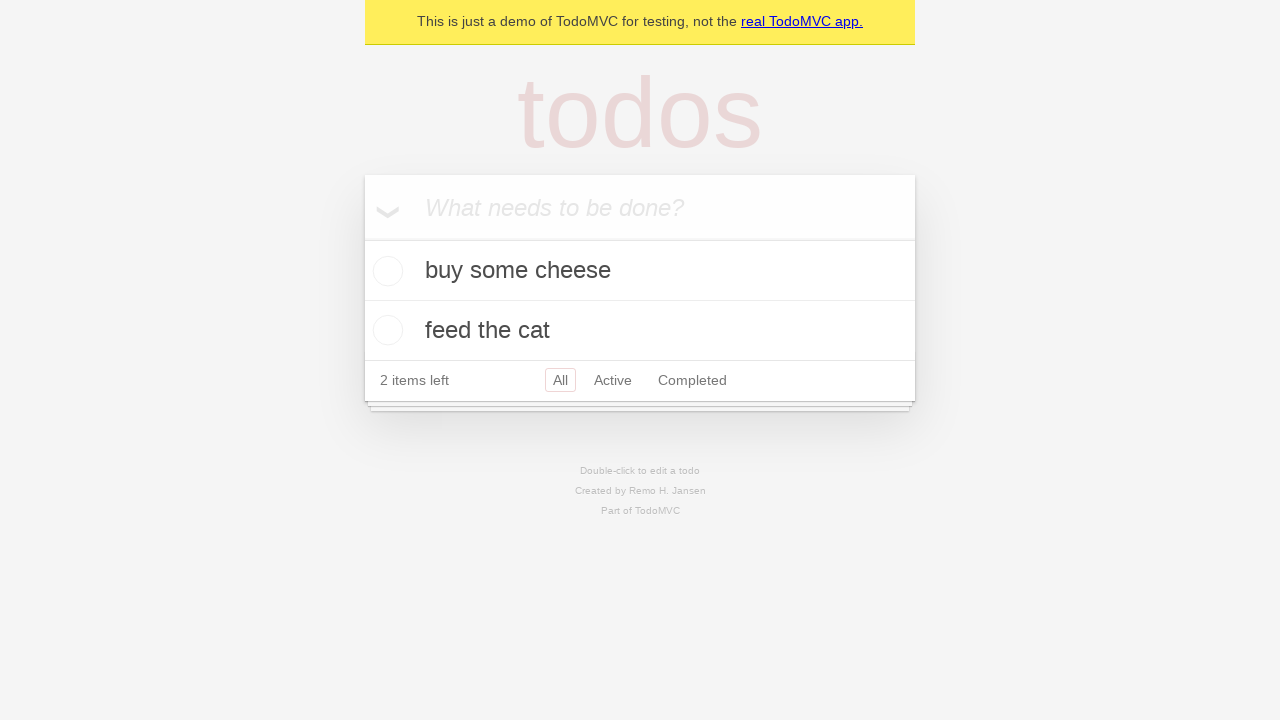